Tests radio button functionality by clicking between "One" and "Two" options and verifying the picked value updates correctly

Starting URL: https://vuejs.org/examples/#form-bindings

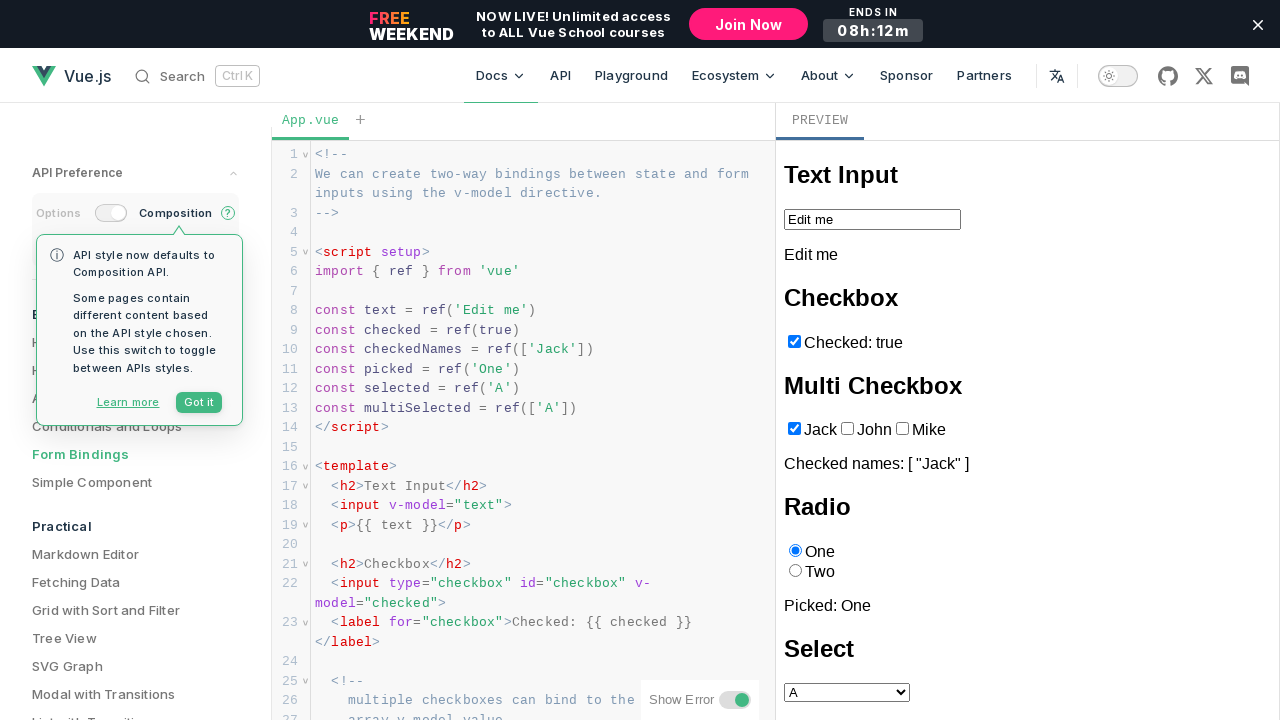

Located iframe element
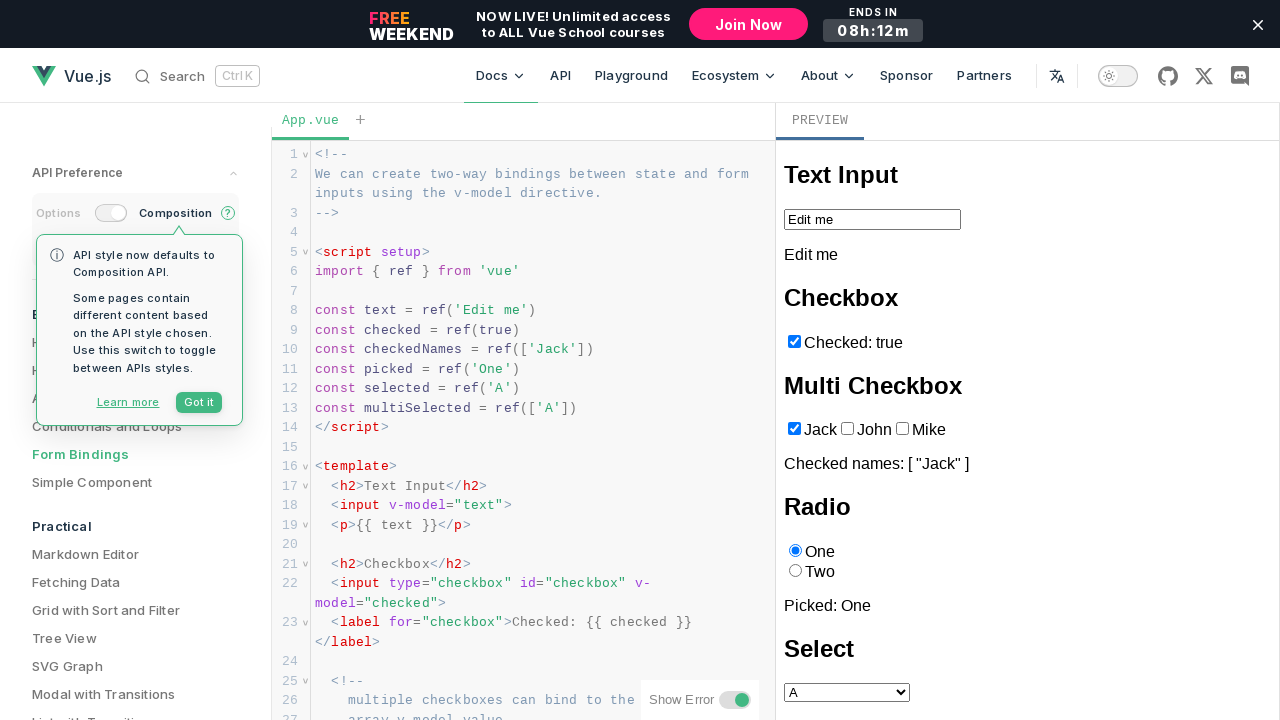

Located 'One' radio button
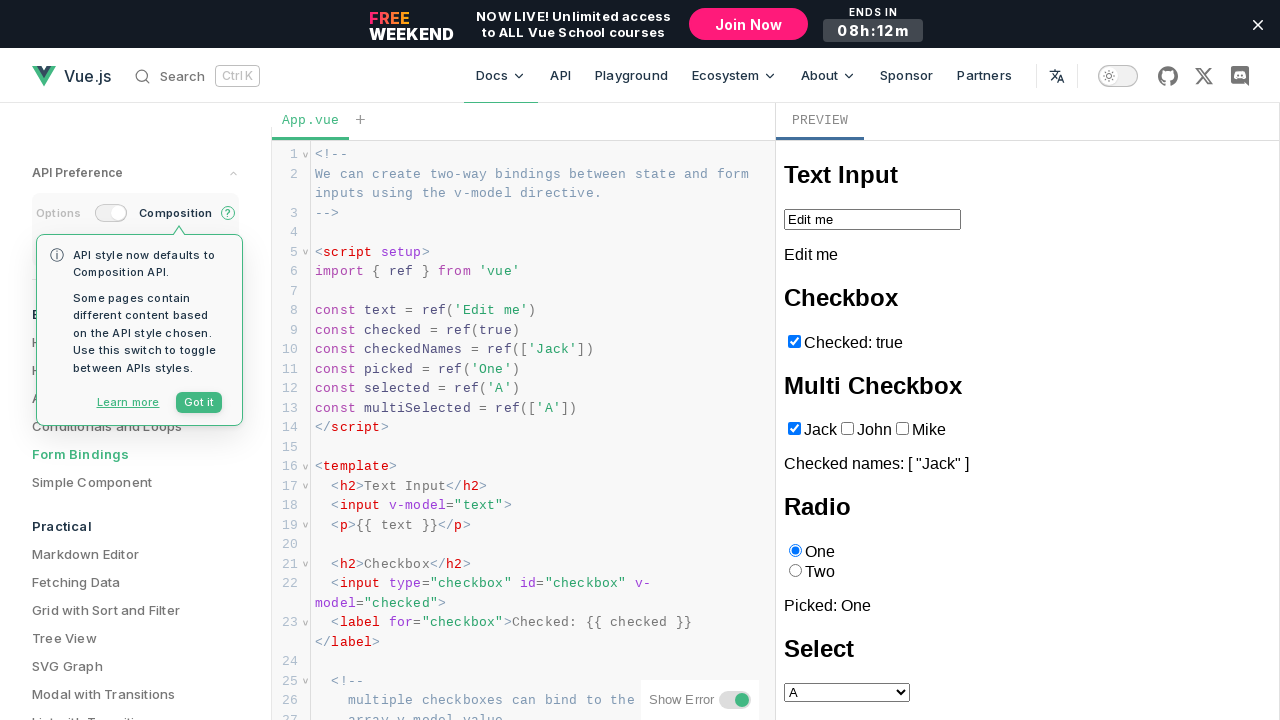

Located 'Two' radio button
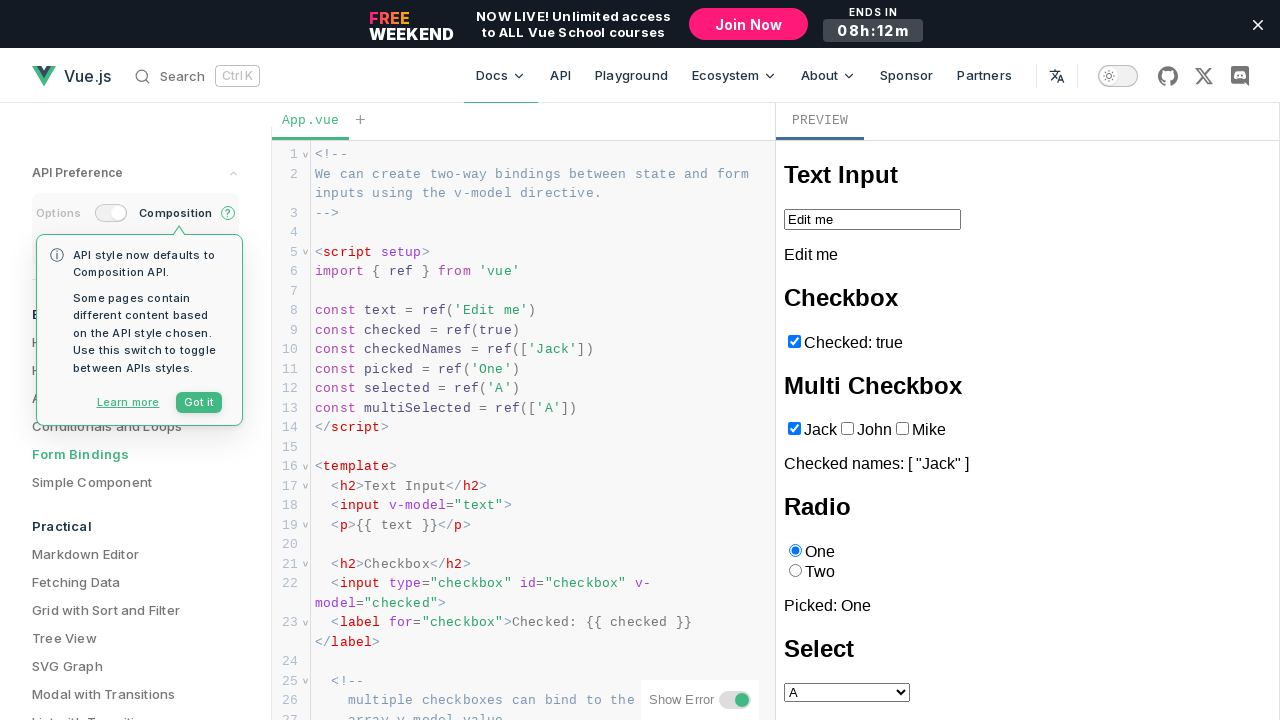

'One' radio button is now visible
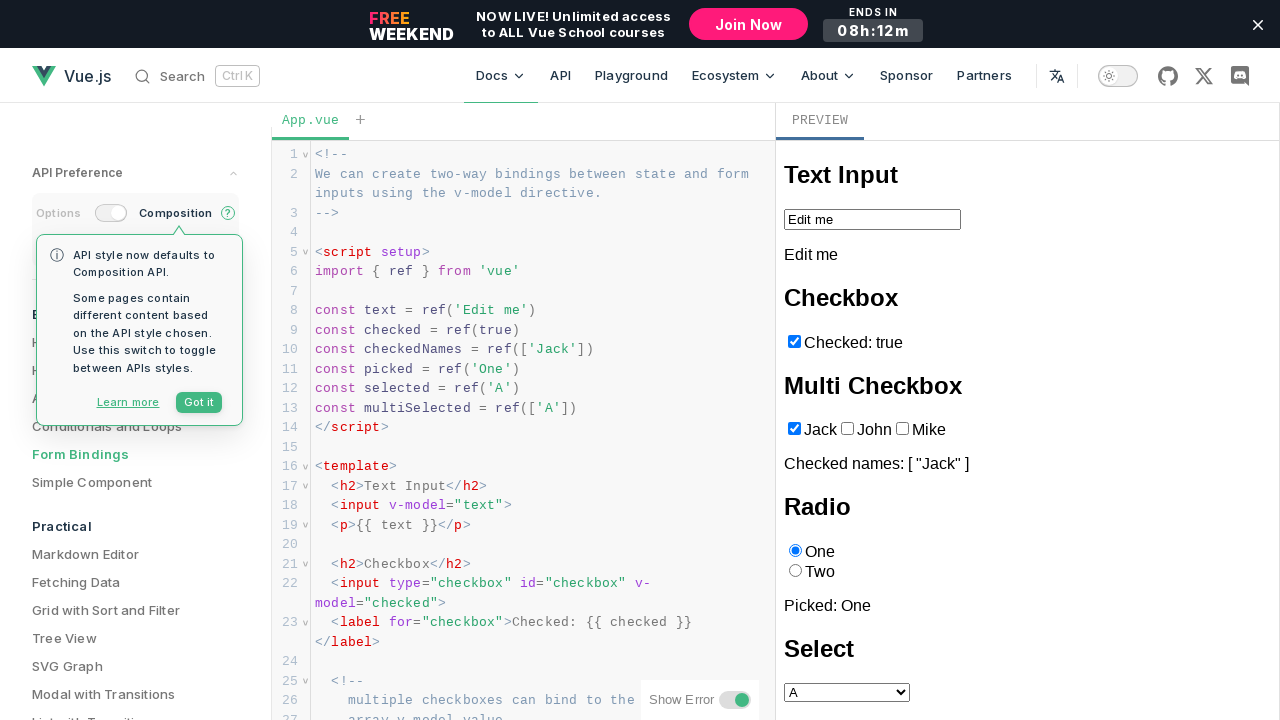

'Two' radio button is now visible
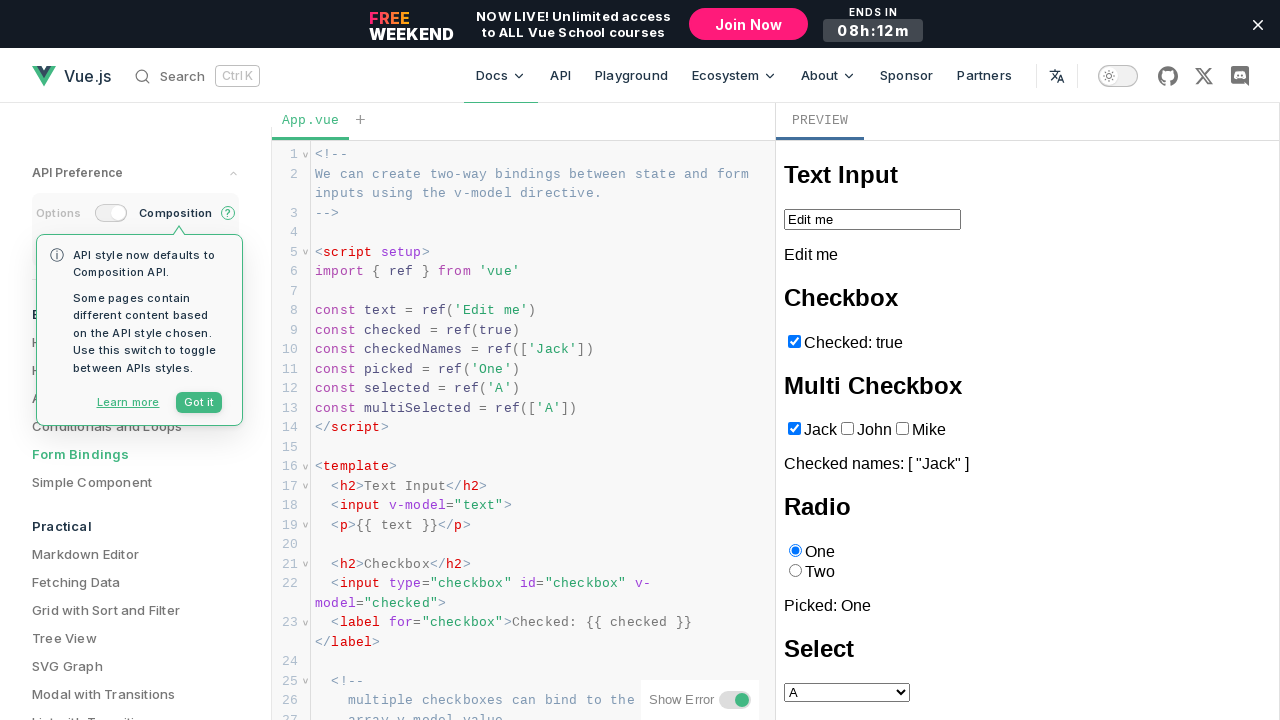

Located 'Picked' text element
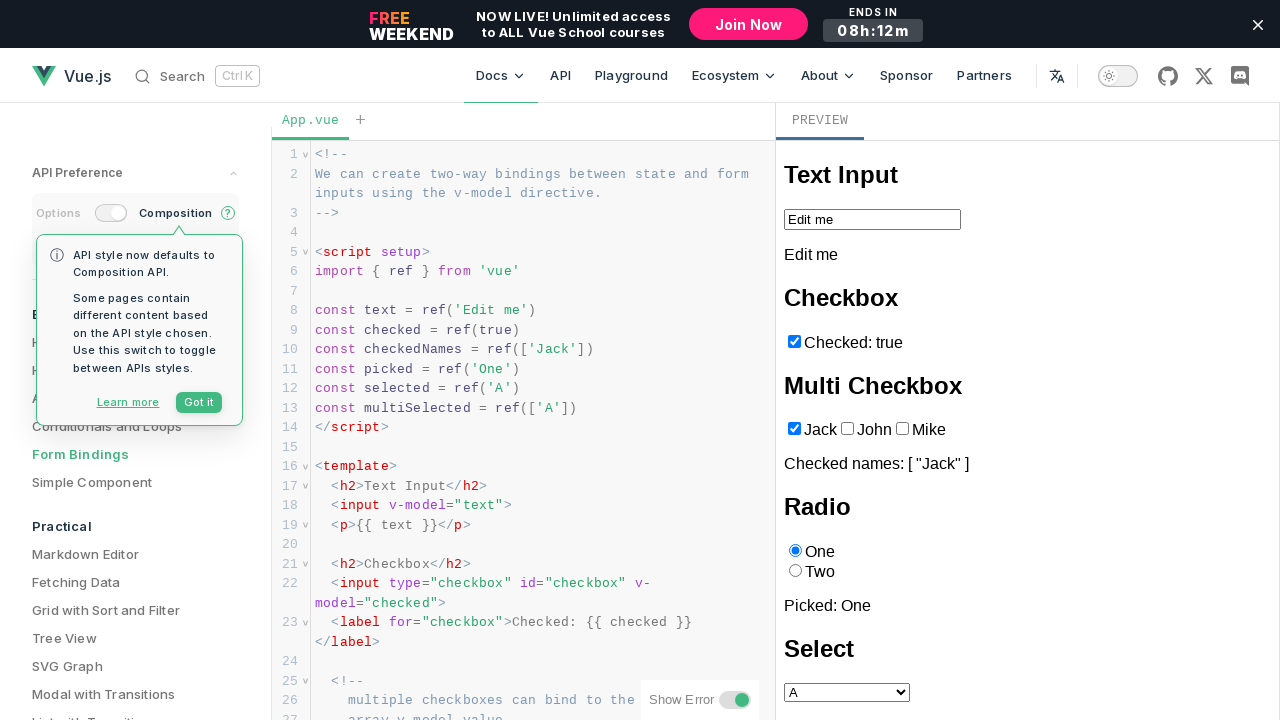

Verified initial selection is 'One'
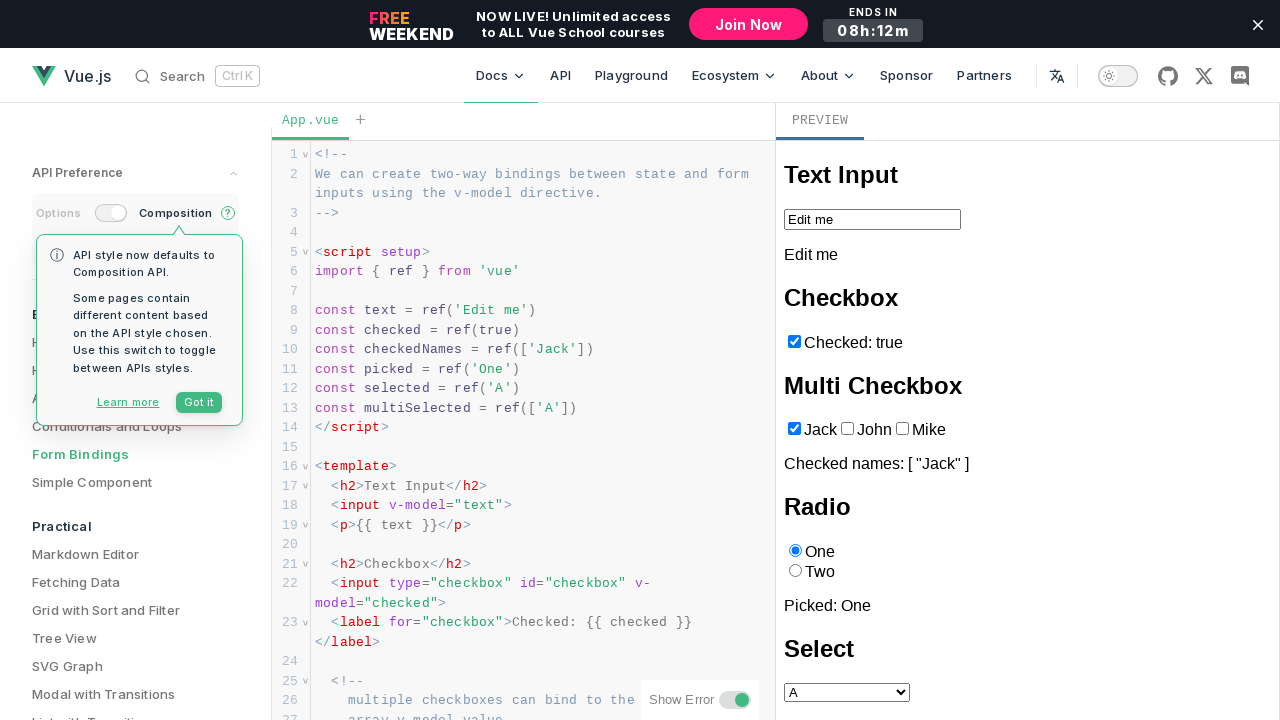

Clicked 'Two' radio button at (795, 571) on iframe >> internal:control=enter-frame >> internal:role=radio[name="Two"i]
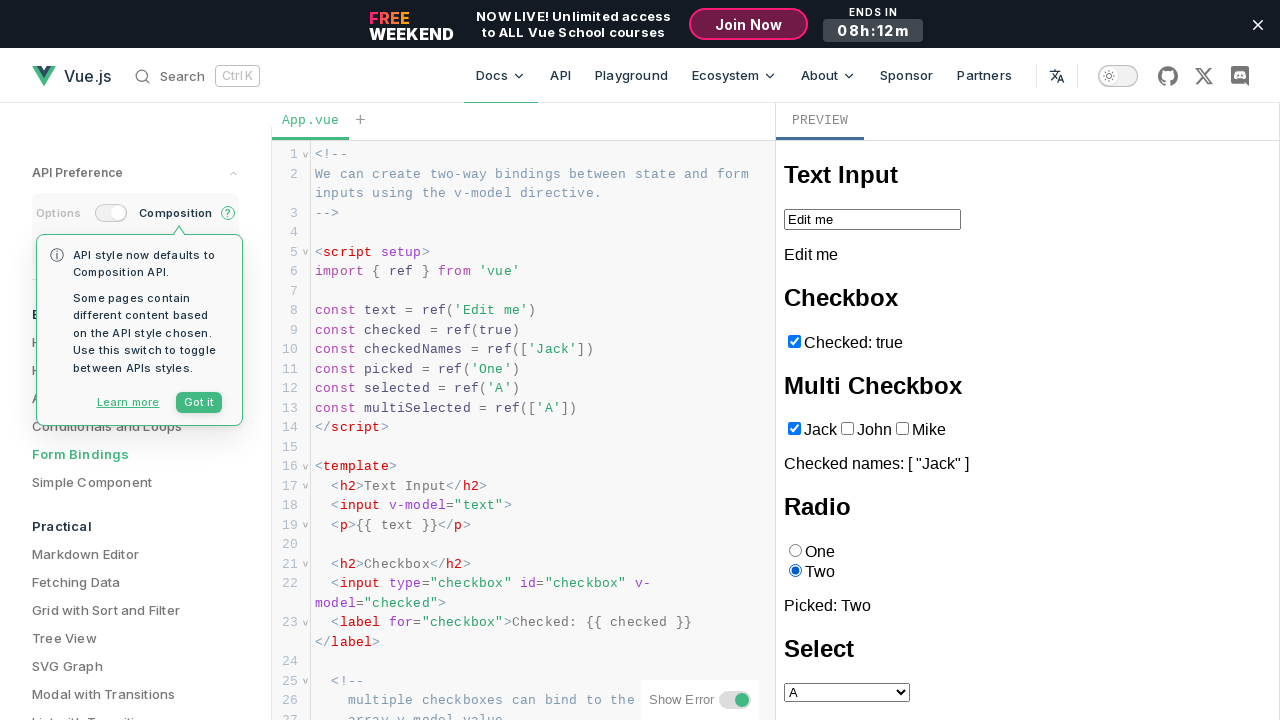

Verified selection changed to 'Two'
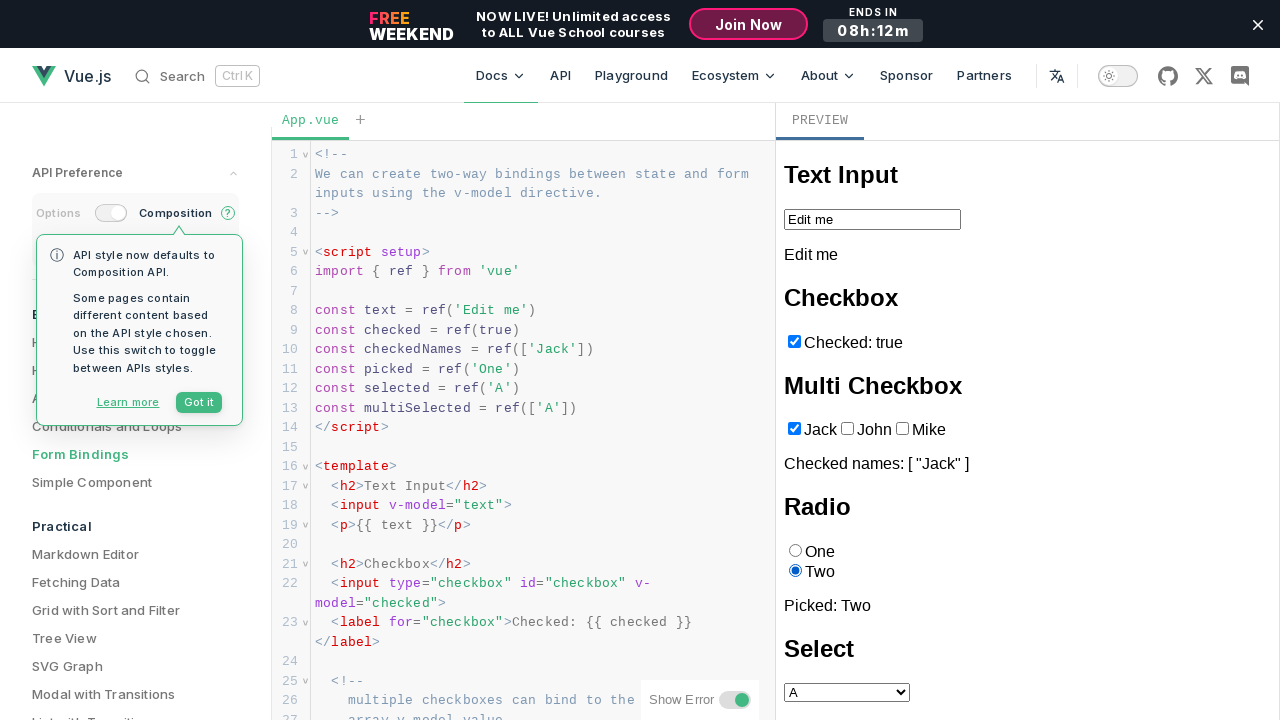

Clicked 'One' radio button at (795, 551) on iframe >> internal:control=enter-frame >> internal:role=radio[name="One"i]
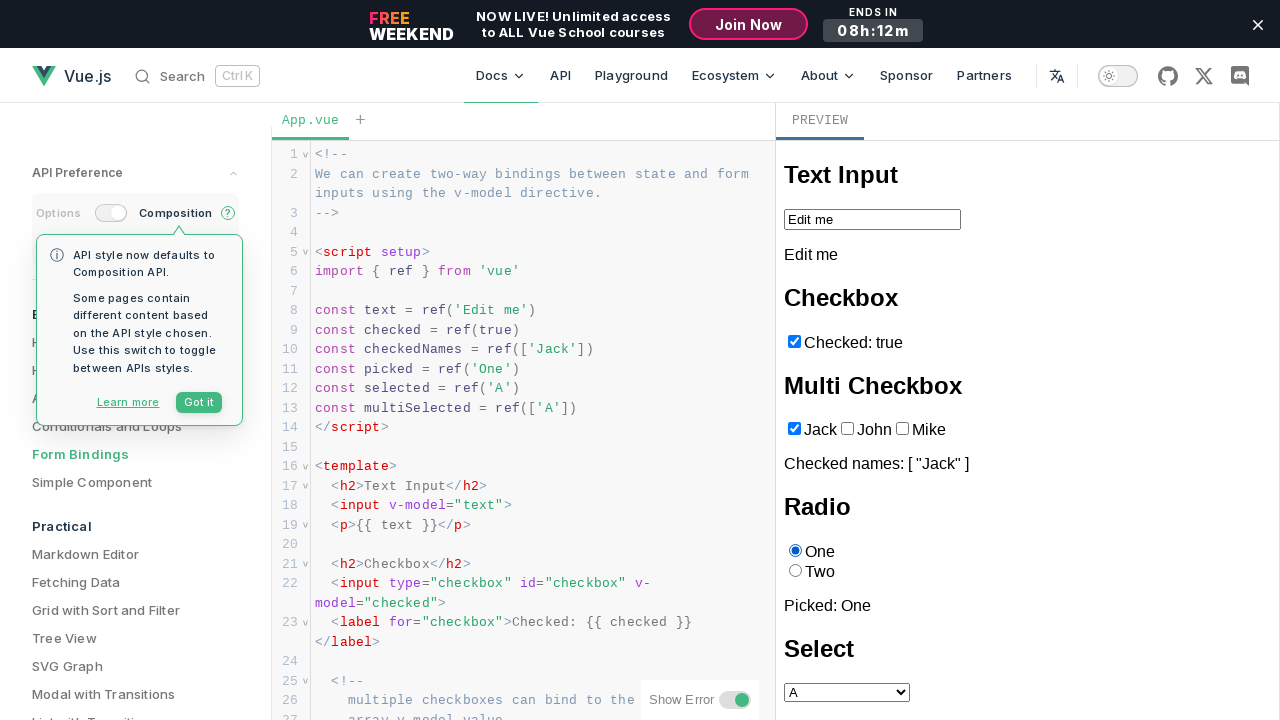

Verified selection changed back to 'One'
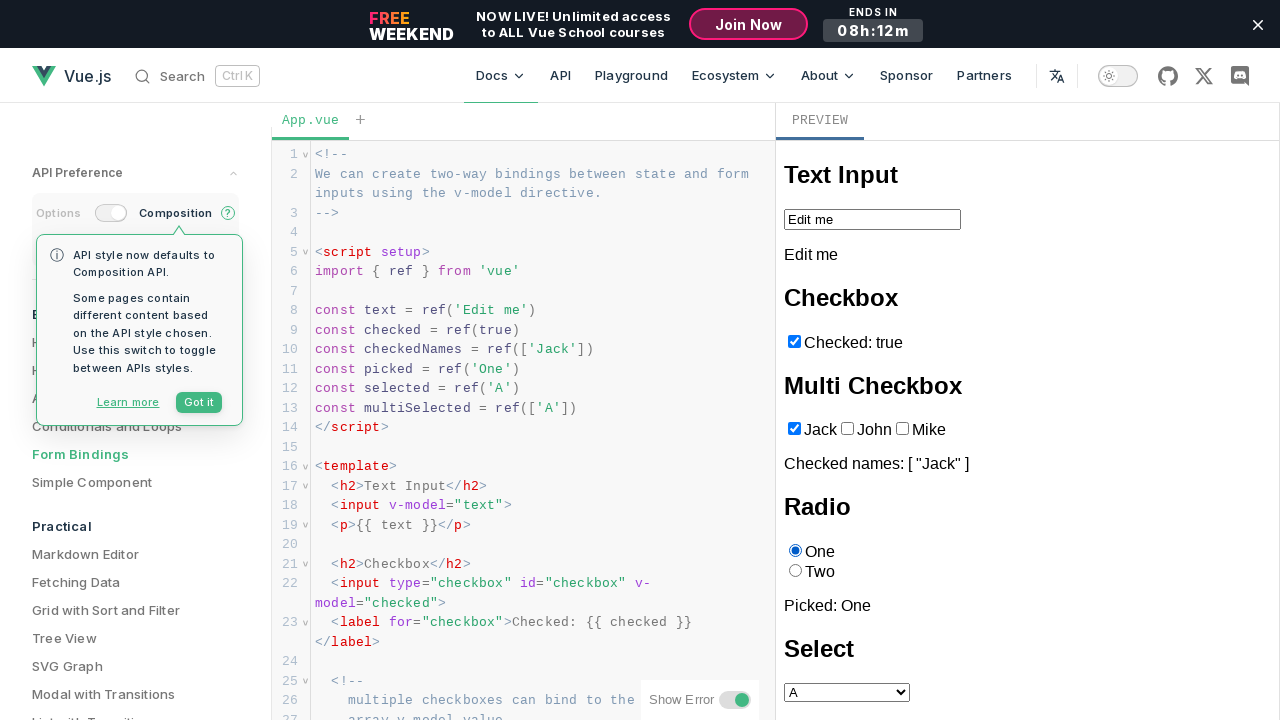

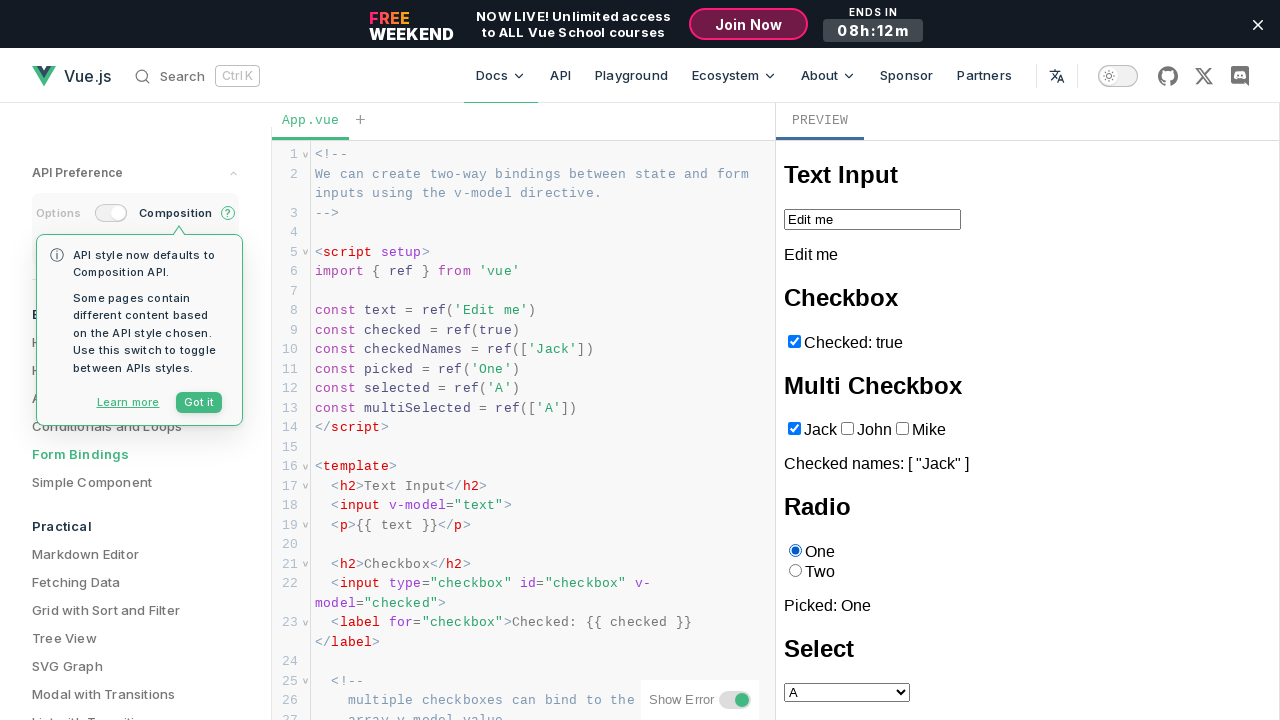